Tests browser navigation controls by going back, forward, and refreshing the page

Starting URL: https://trello.com/

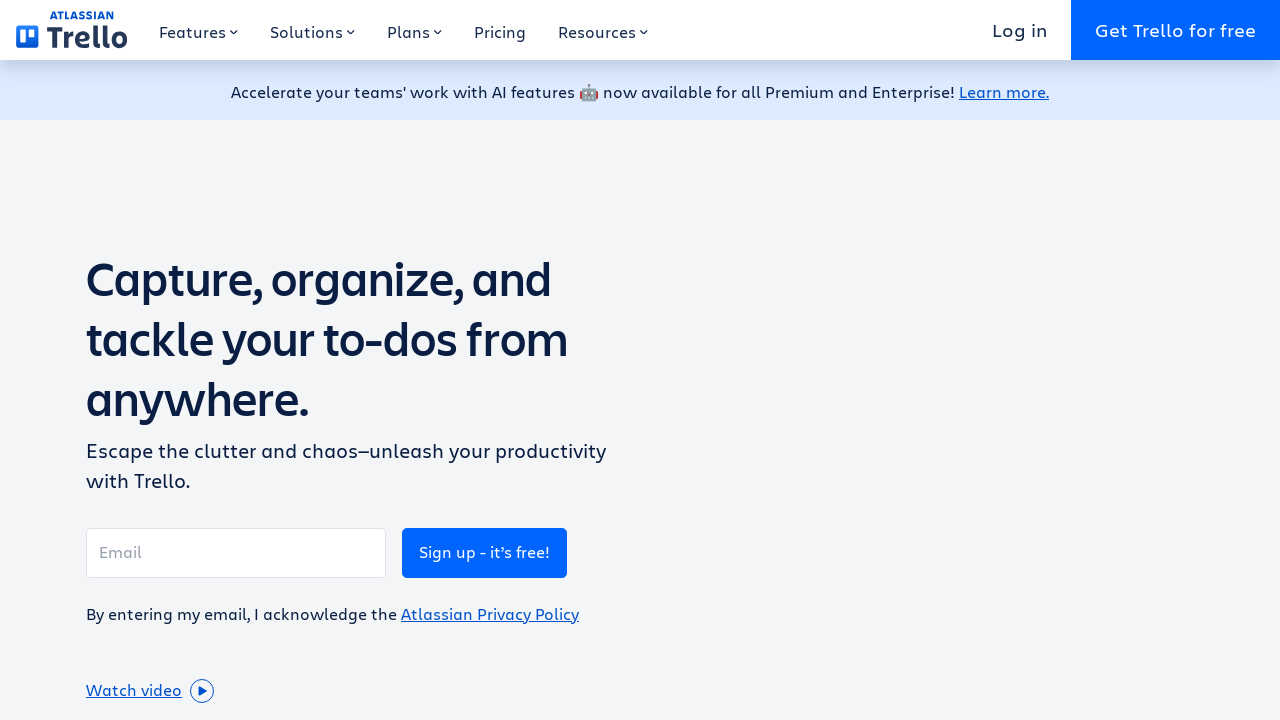

Navigated back using browser back button
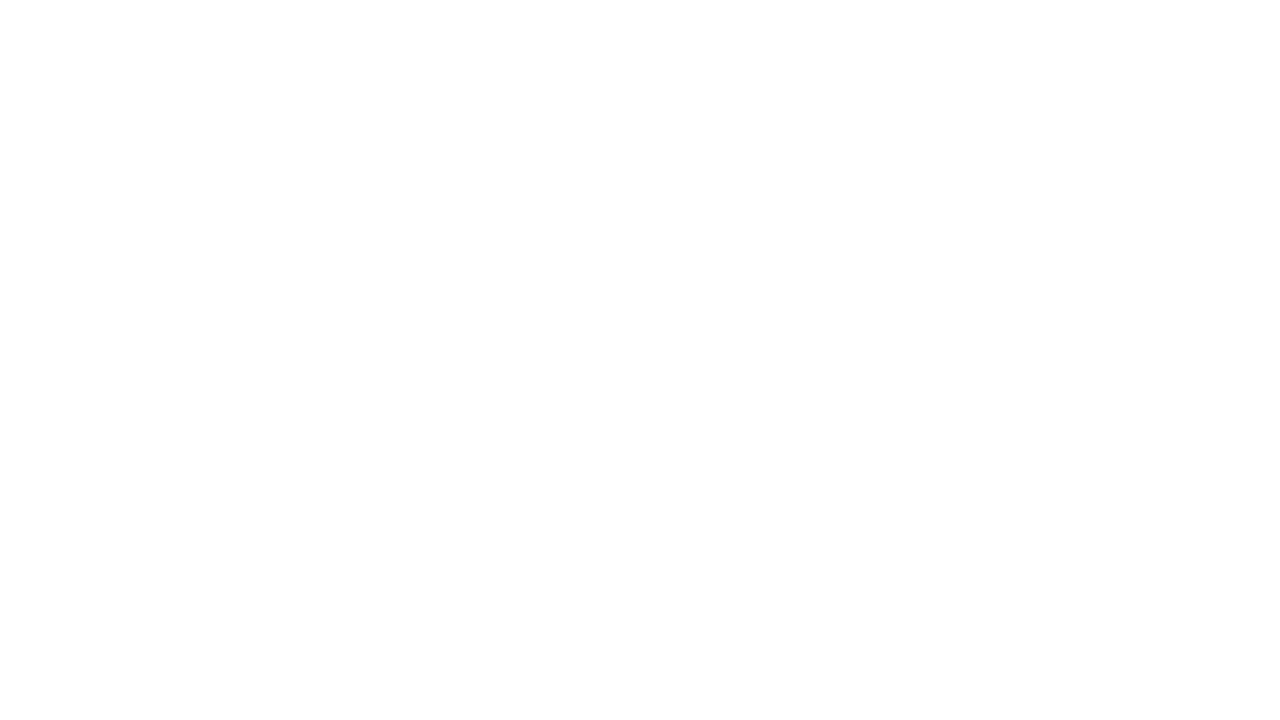

Navigated forward using browser forward button
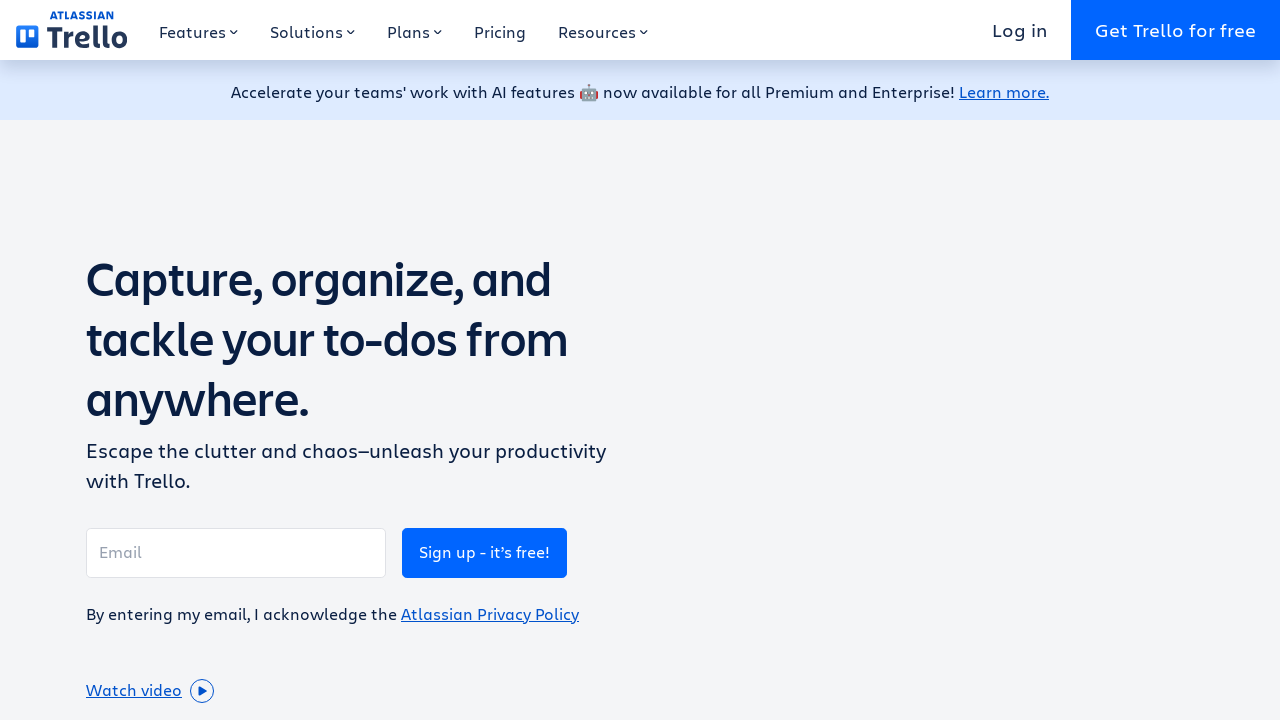

Refreshed the page
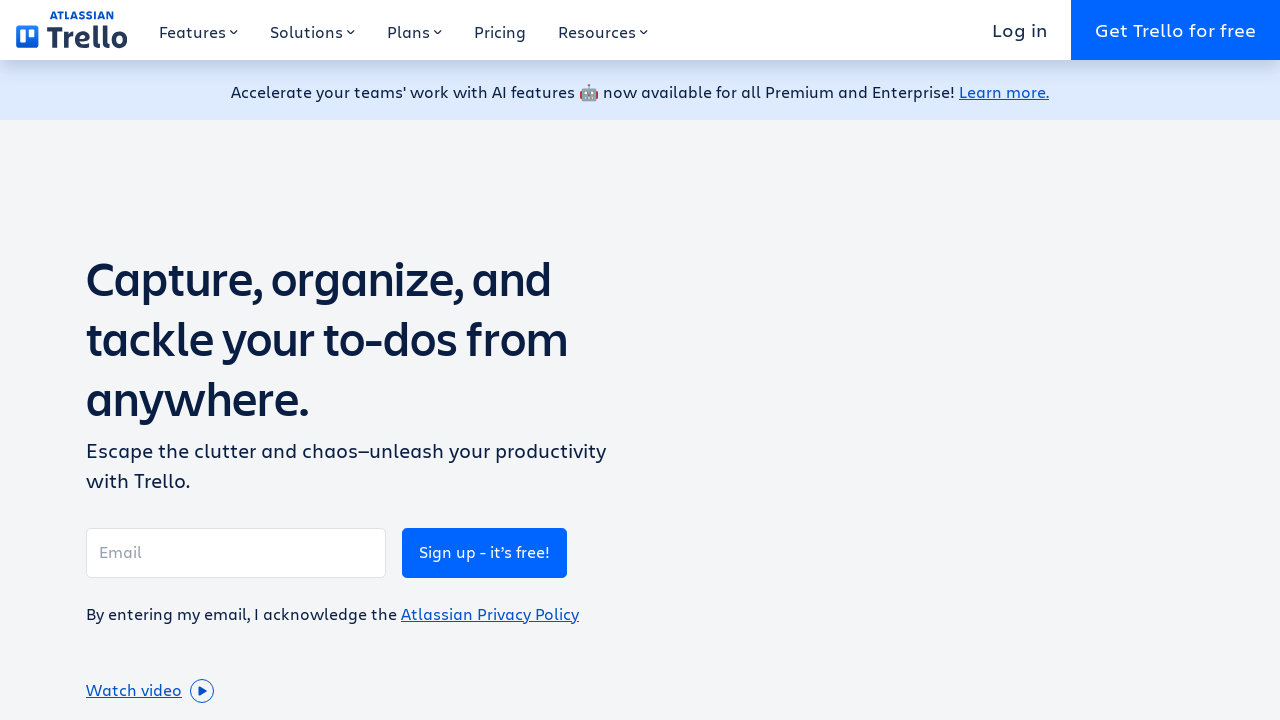

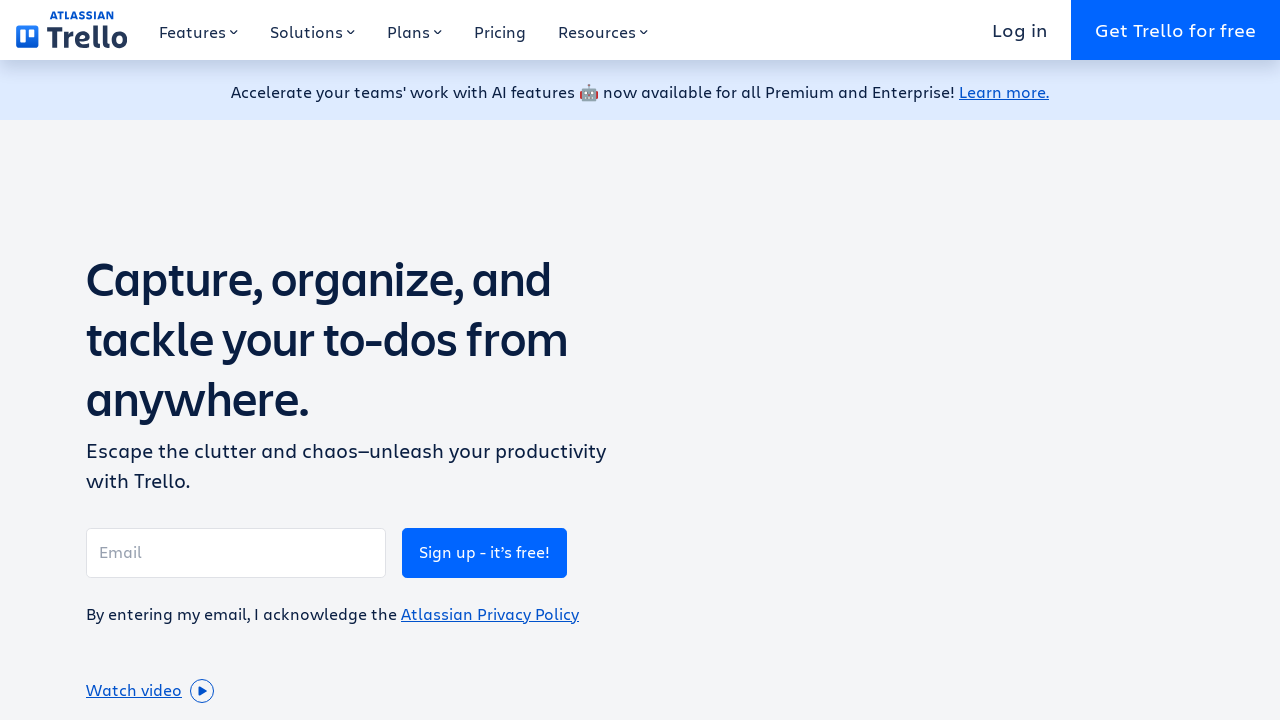